Tests clicking on the "Sell on Pepperfry" link using JavaScript execution on the Pepperfry e-commerce website

Starting URL: https://www.pepperfry.com/

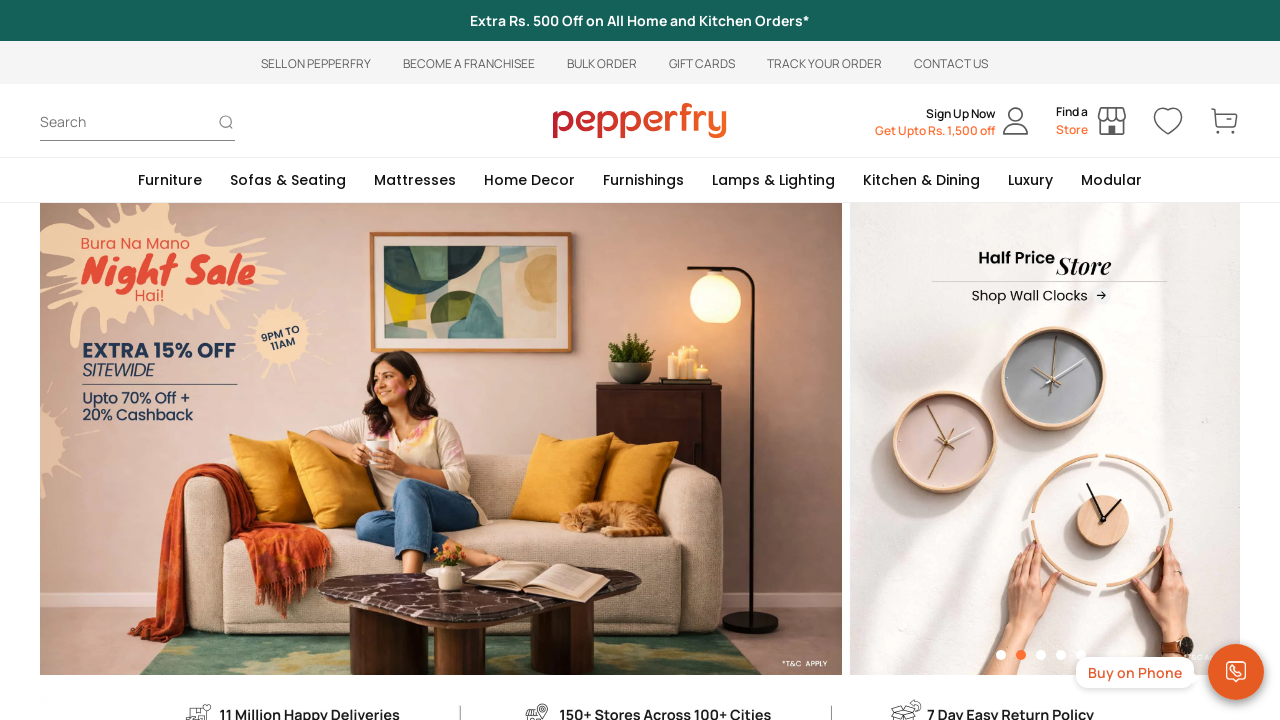

Clicked on 'Sell on Pepperfry' link using JavaScript execution at (316, 64) on a:text('Sell on Pepperfry')
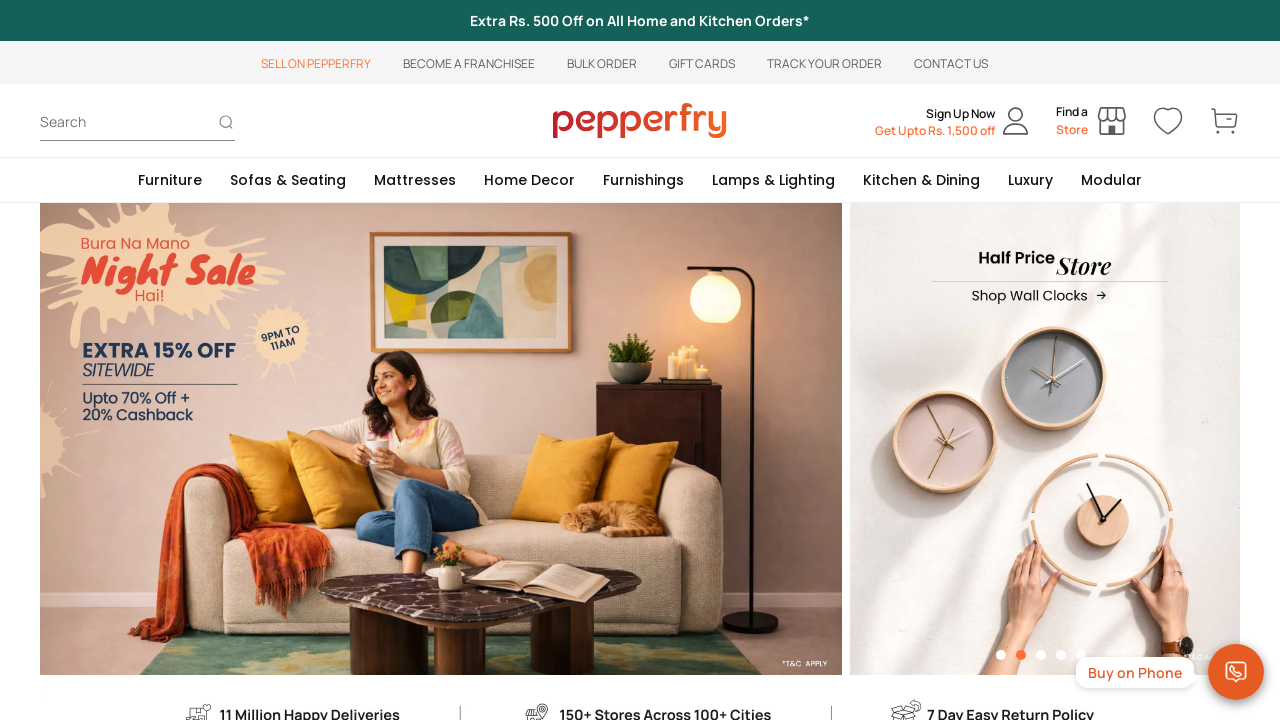

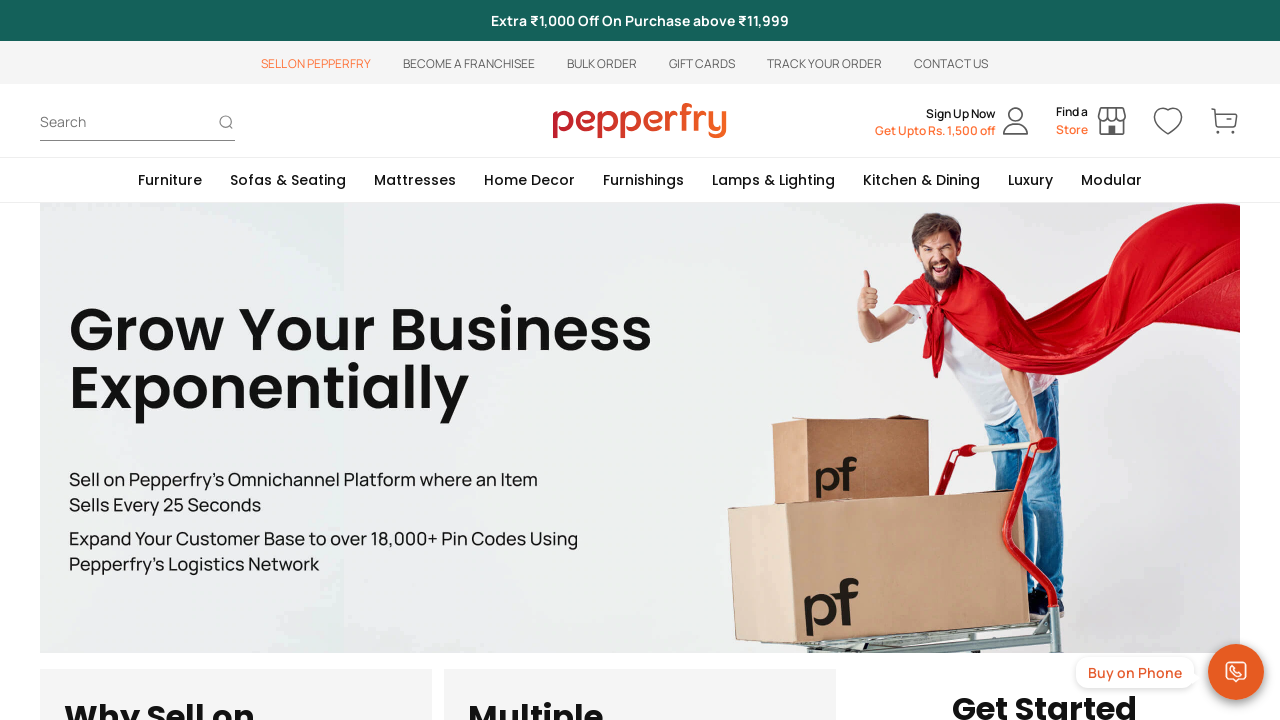